Tests form filling functionality on Selenium's demo web form page by entering text into a text input, password field, and textarea.

Starting URL: https://www.selenium.dev/selenium/web/web-form.html

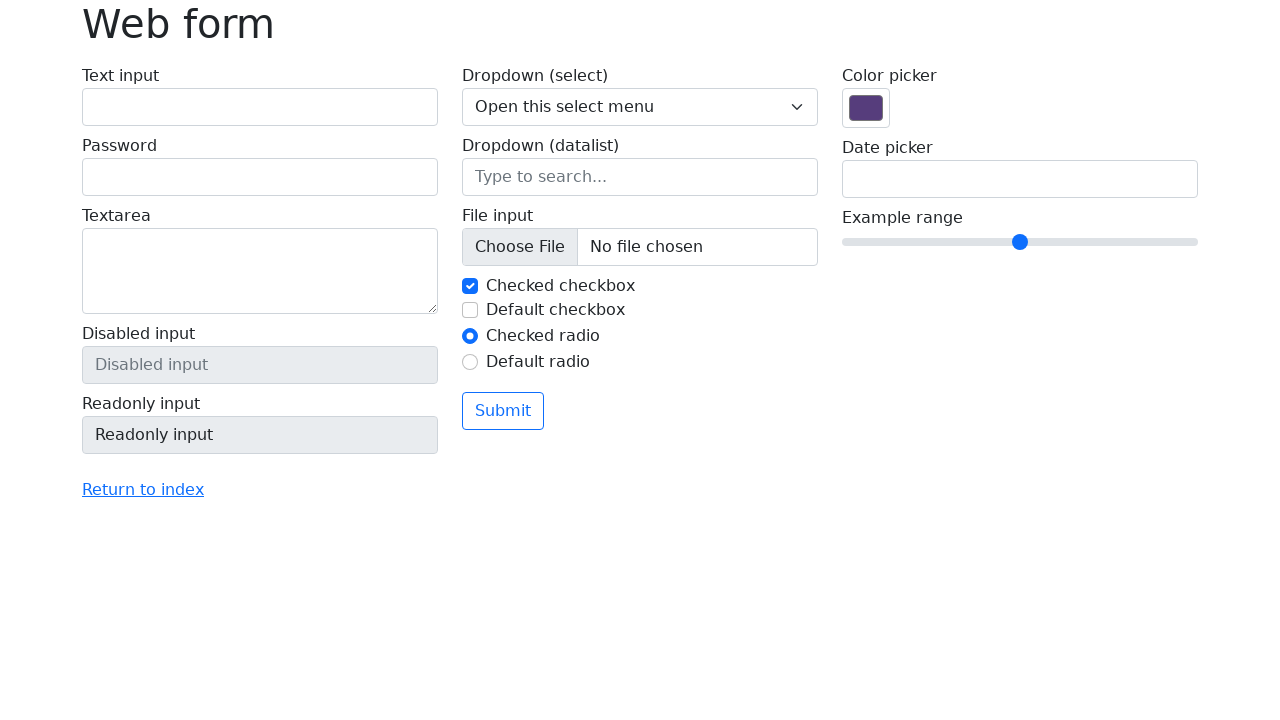

Filled text input field with 'Tayyab' on #my-text-id
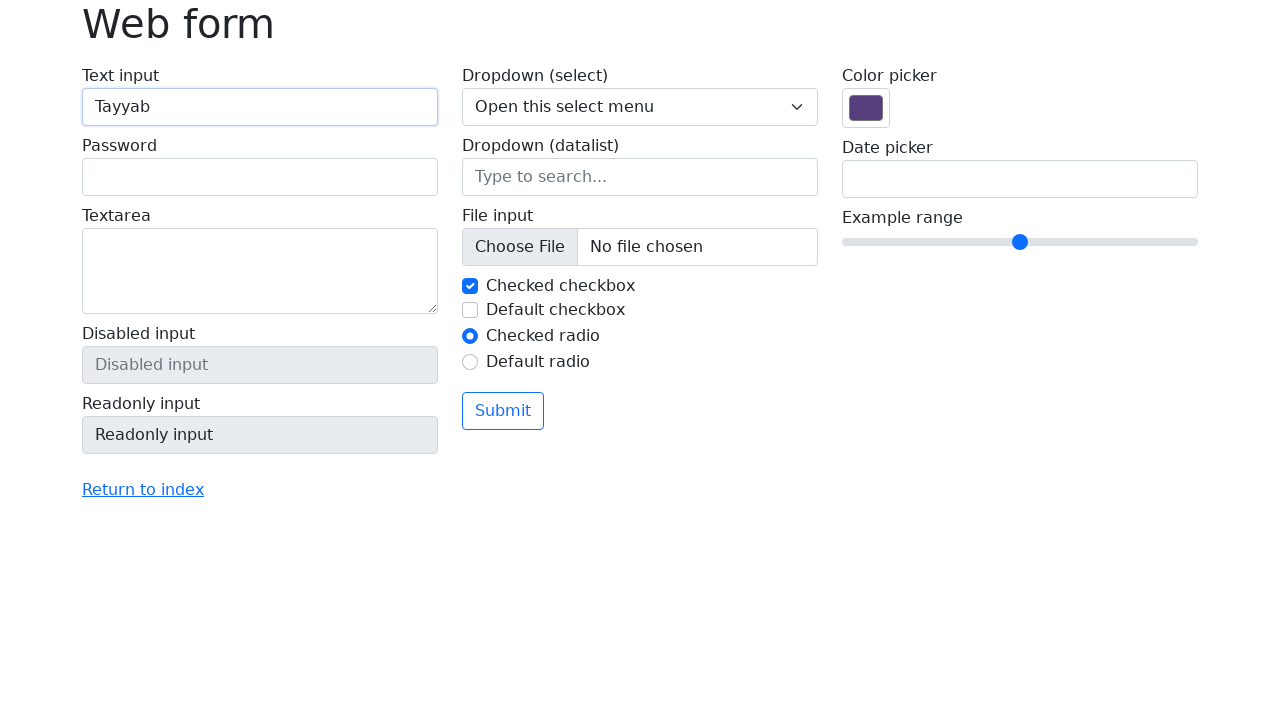

Filled password field with '12345!' on input[name='my-password']
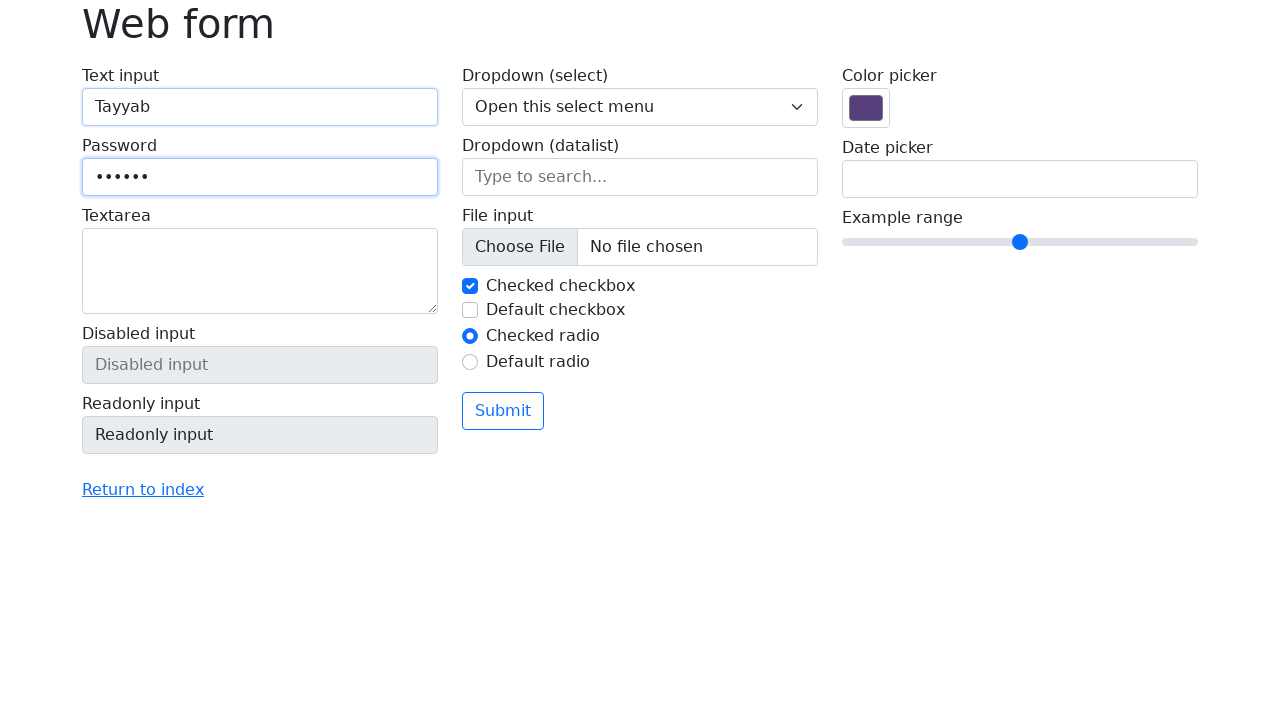

Filled textarea with 'This is a test comment.' on textarea[name='my-textarea']
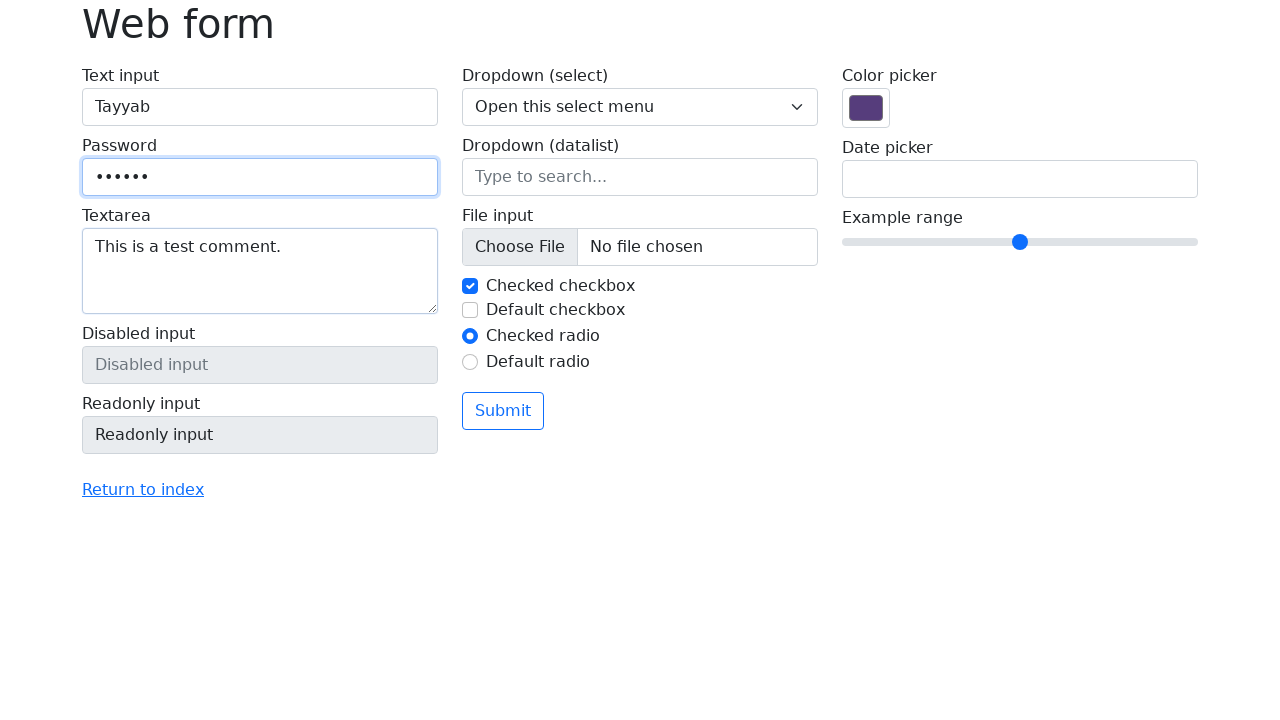

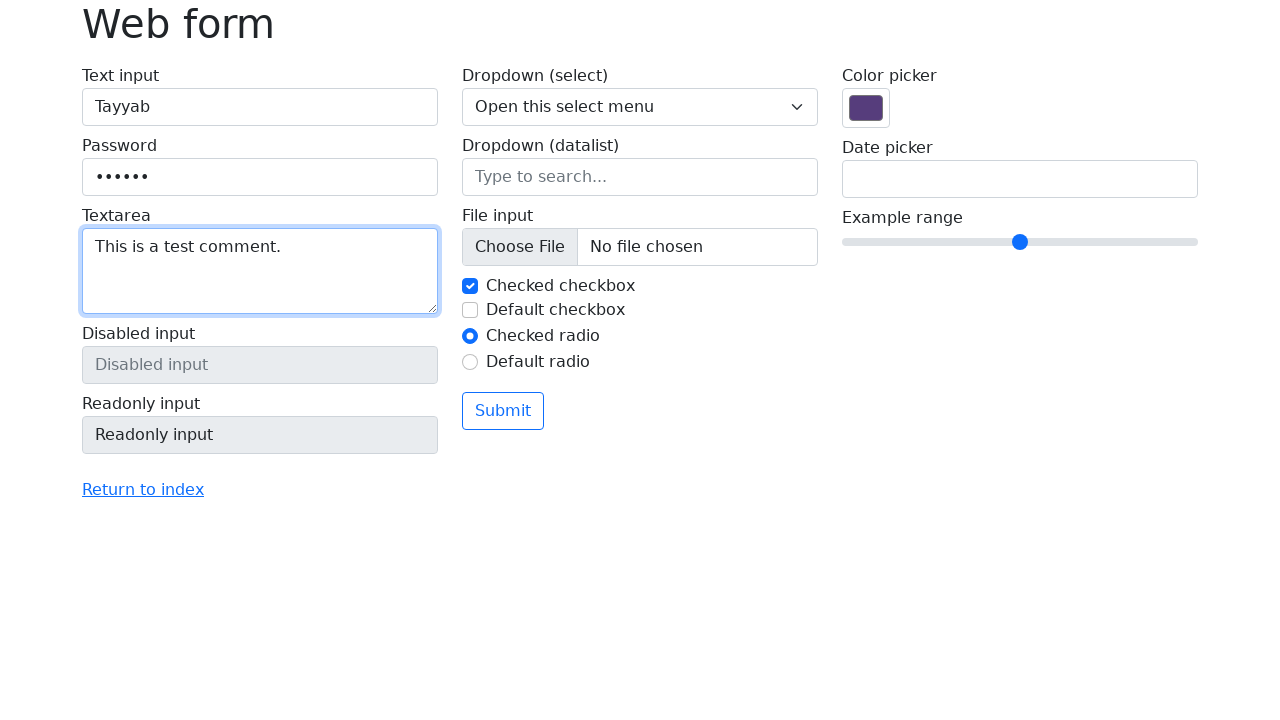